Tests iframe interaction by filling a product filter input and clicking the filter button within an embedded iframe

Starting URL: https://commitquality.com/practice-iframe

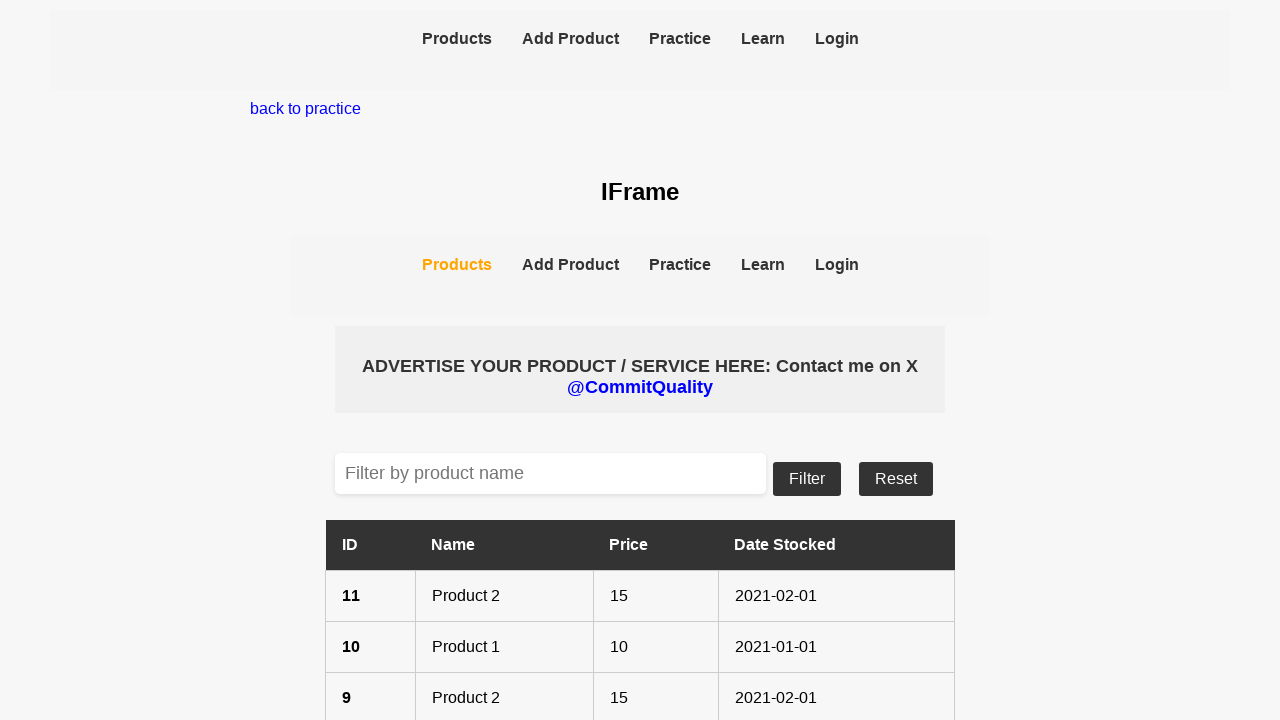

Located and accessed iframe content frame
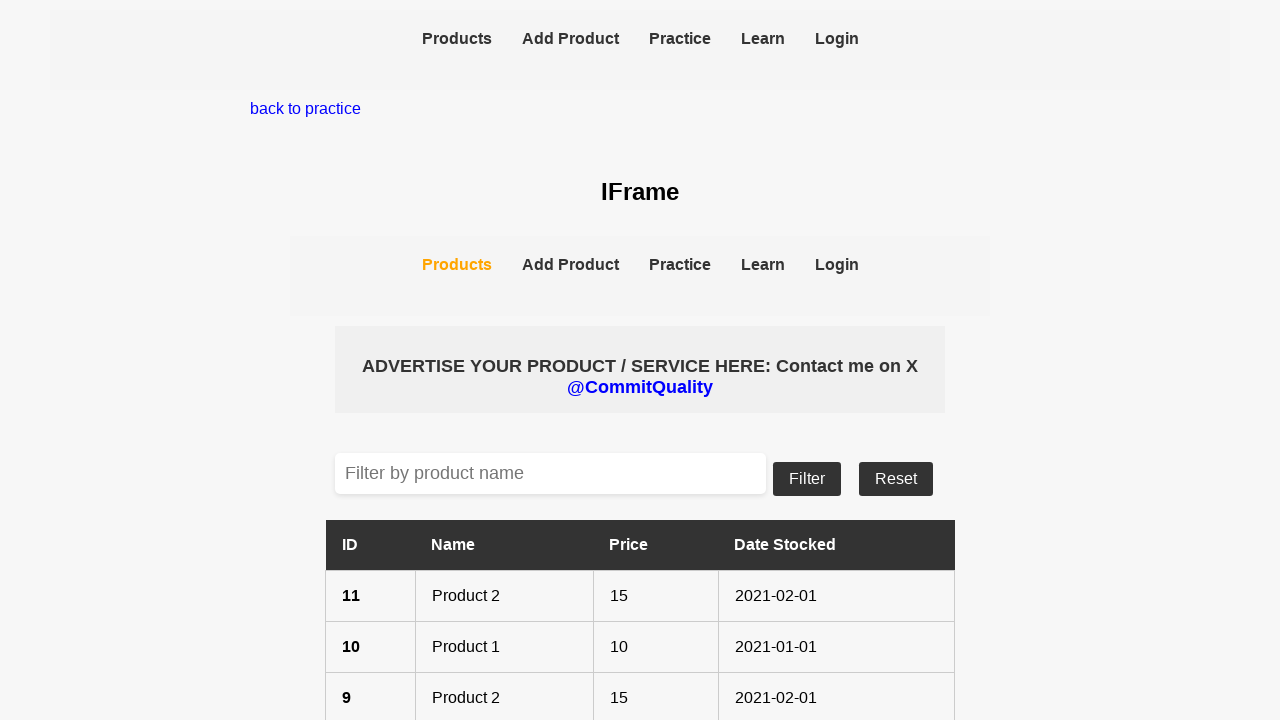

Filled product filter input with 'Product 2' in iframe on iframe >> internal:control=enter-frame >> xpath=//input[@placeholder='Filter by 
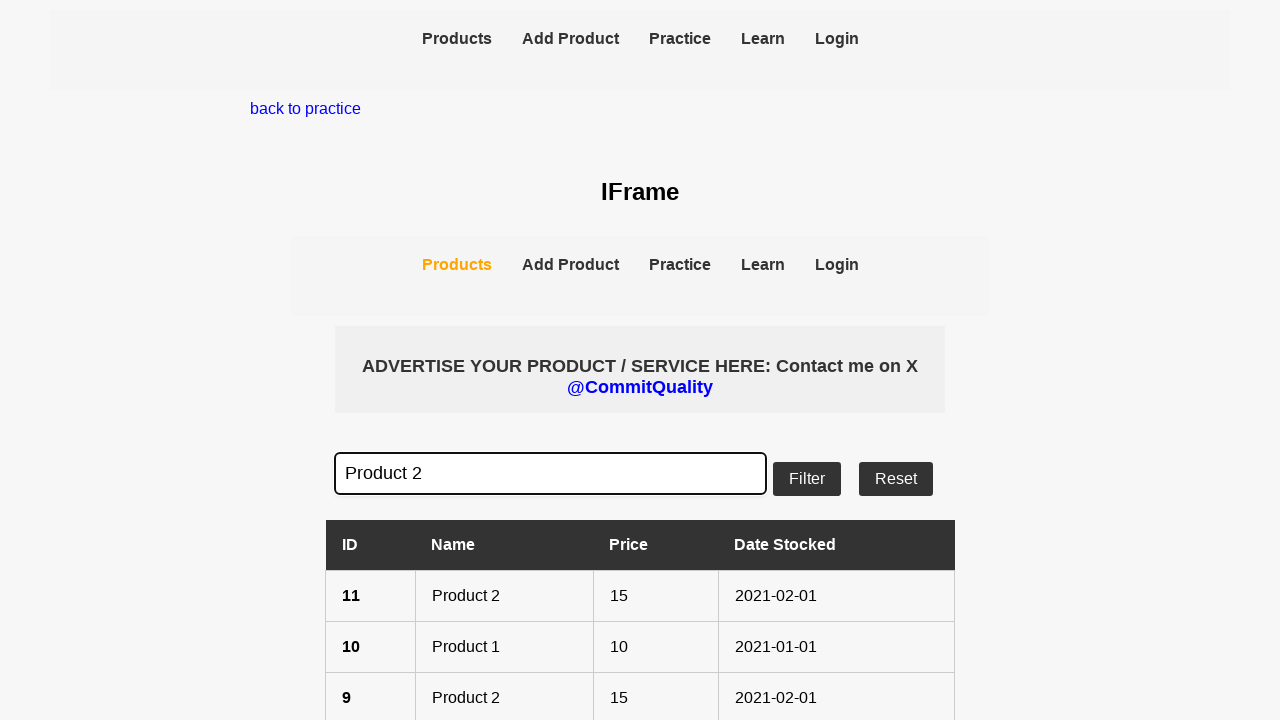

Clicked filter button to apply product filter in iframe at (807, 478) on iframe >> internal:control=enter-frame >> internal:testid=[data-testid="filter-b
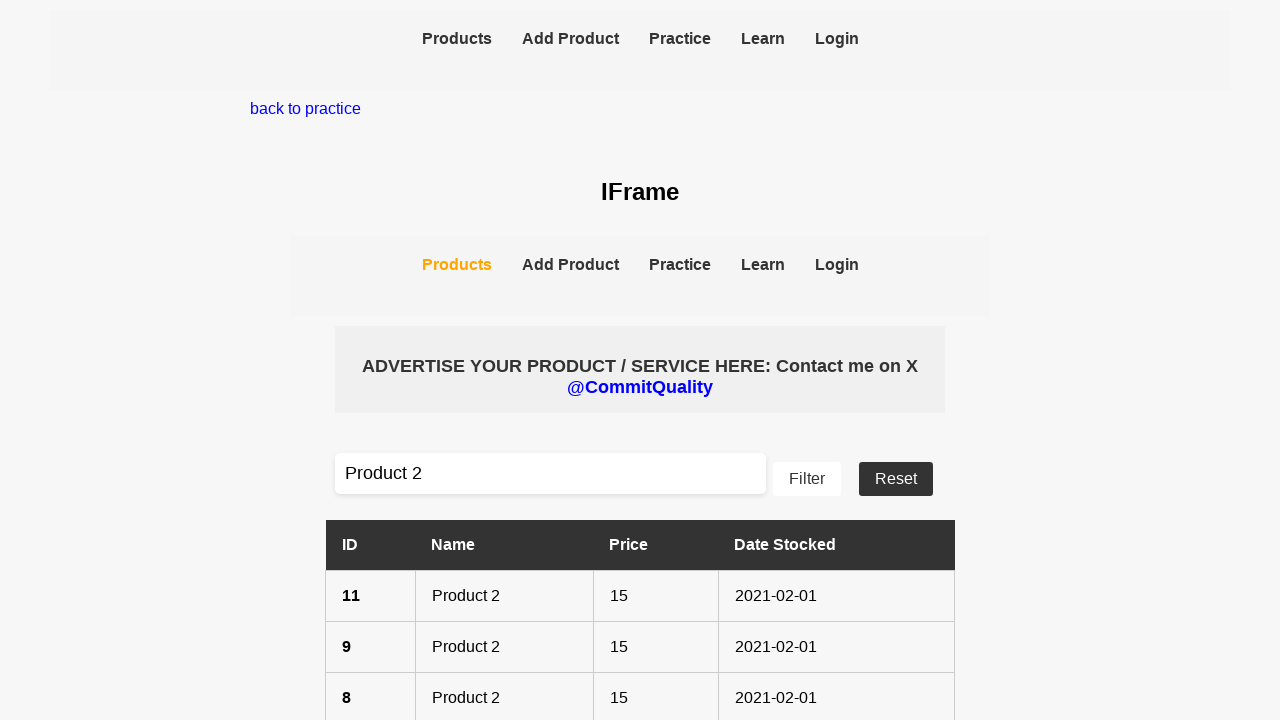

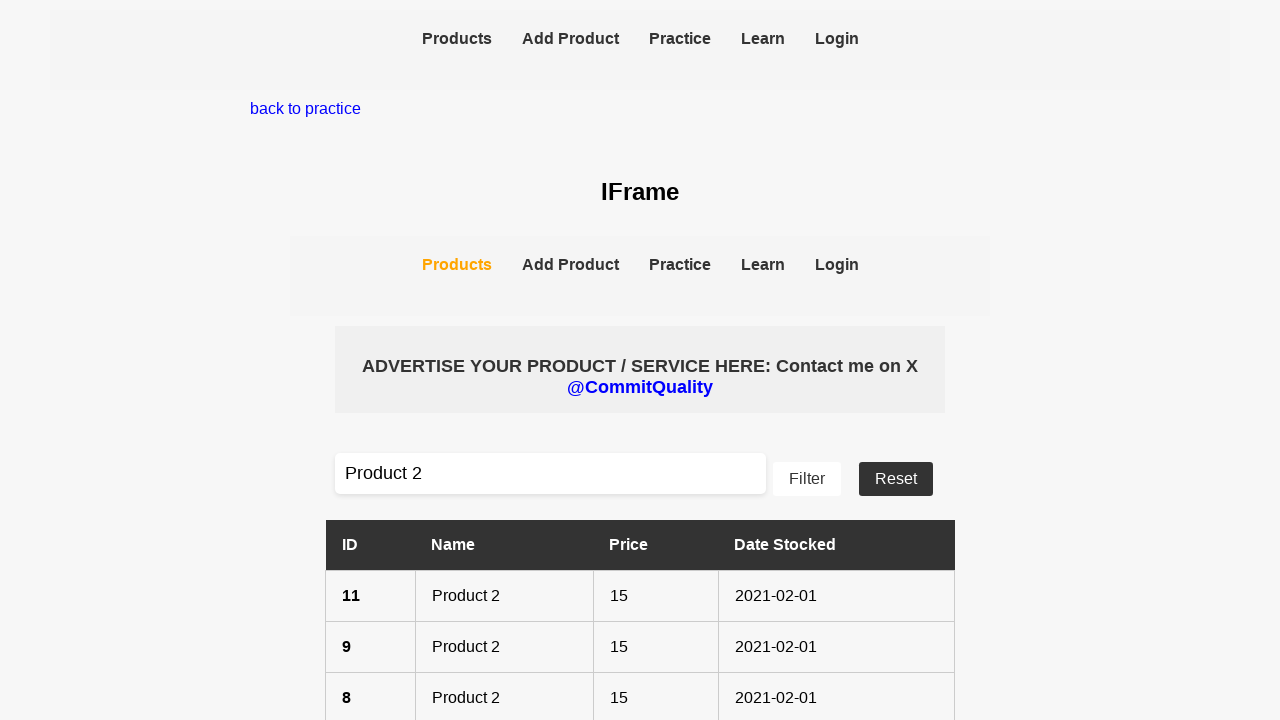